Tests drag and drop functionality on jQuery UI demo page by switching to an iframe and dragging an element to a drop target

Starting URL: https://www.jqueryui.com/droppable

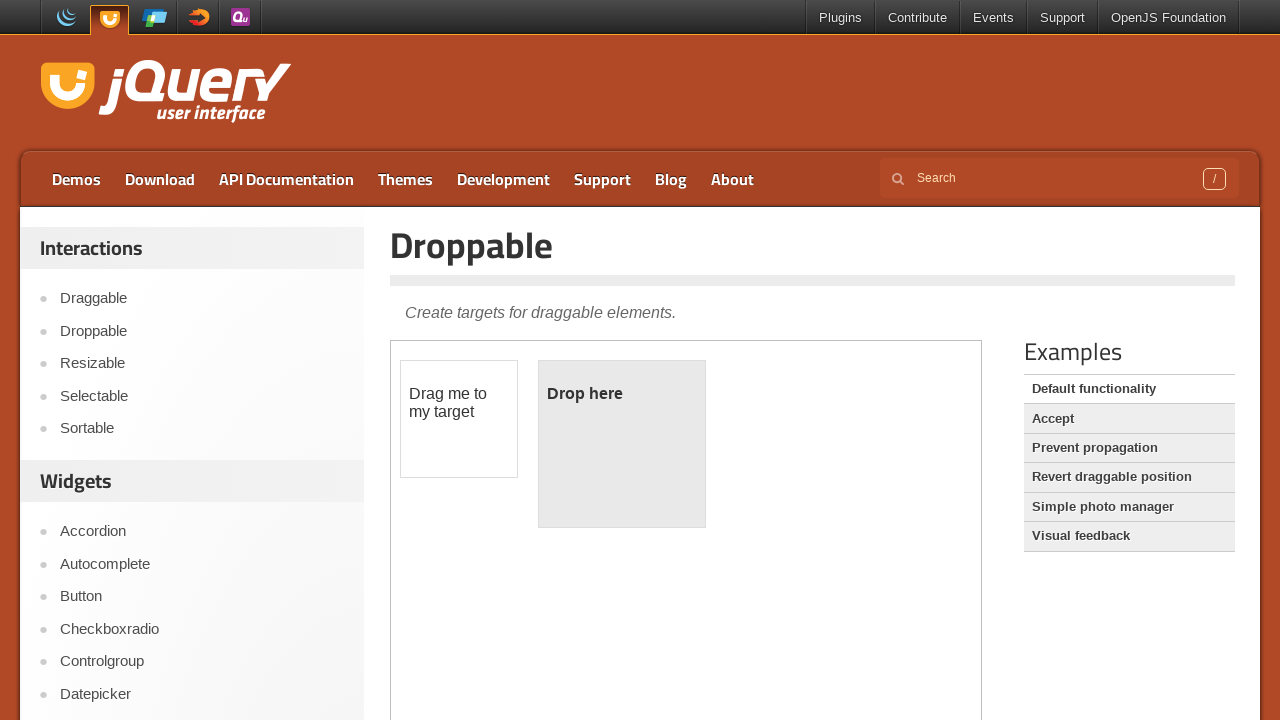

Located the demo iframe containing draggable elements
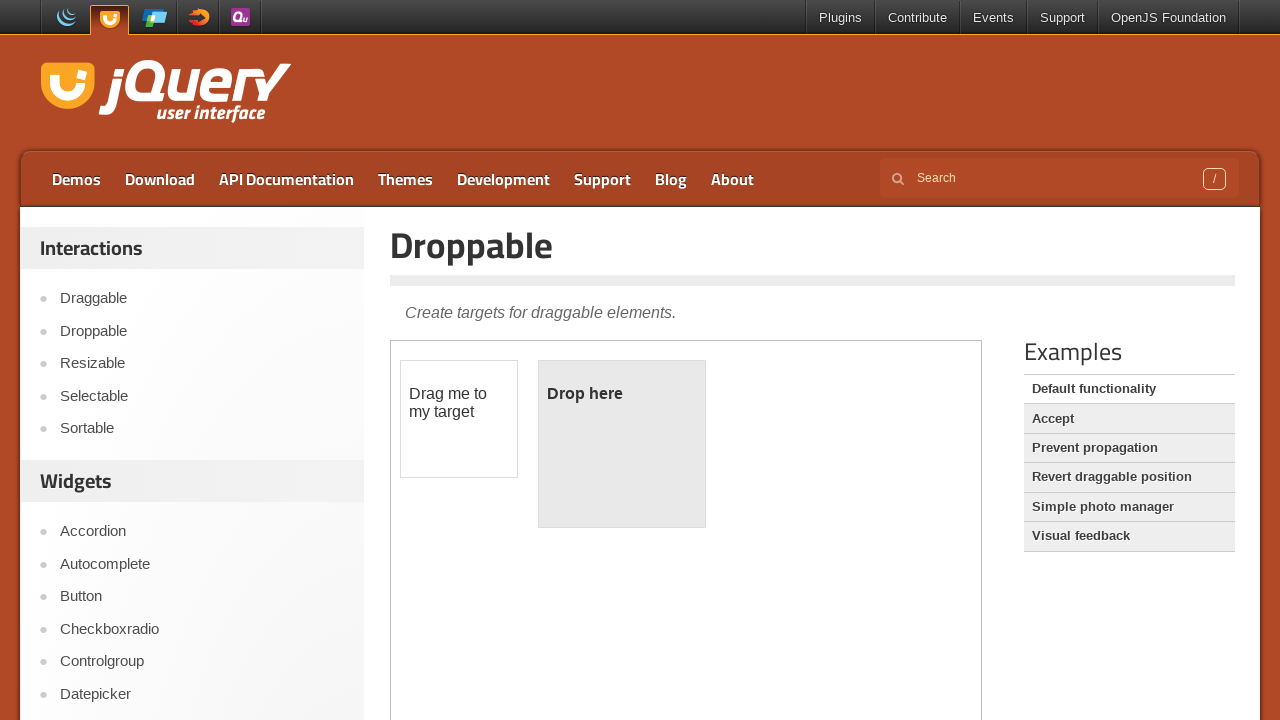

Located the draggable element (#draggable) within the iframe
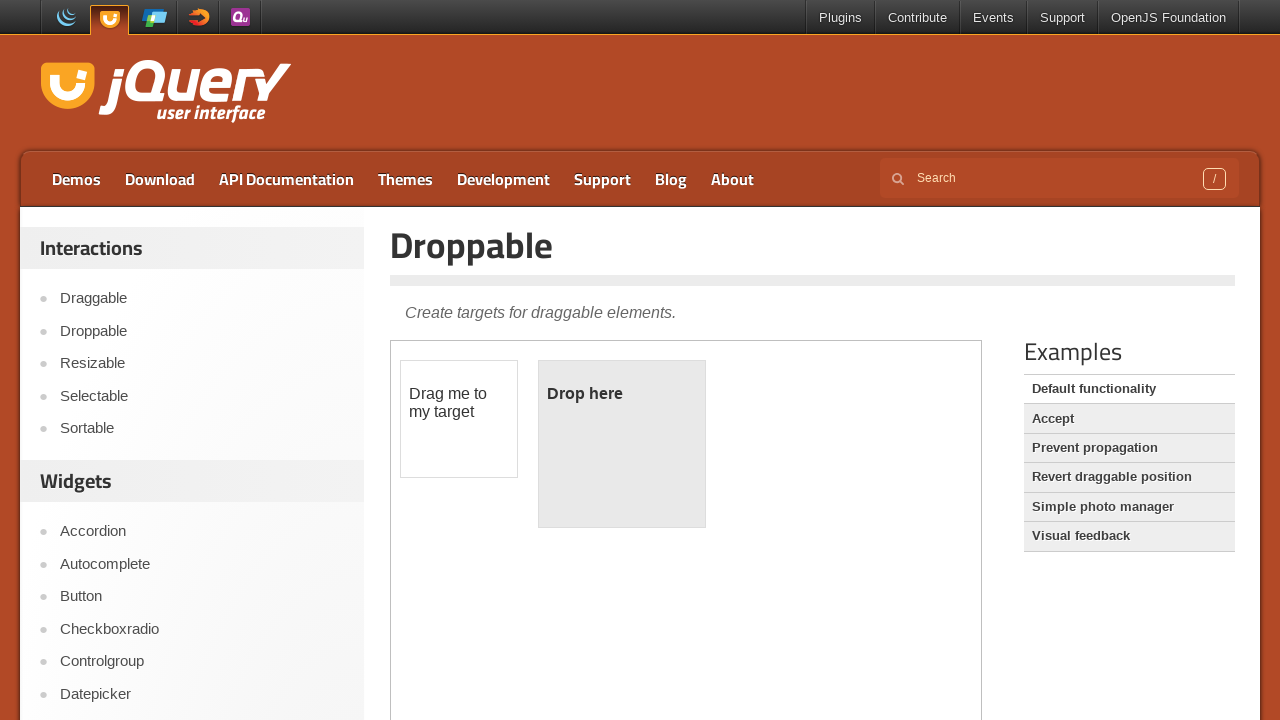

Located the droppable target element (#droppable) within the iframe
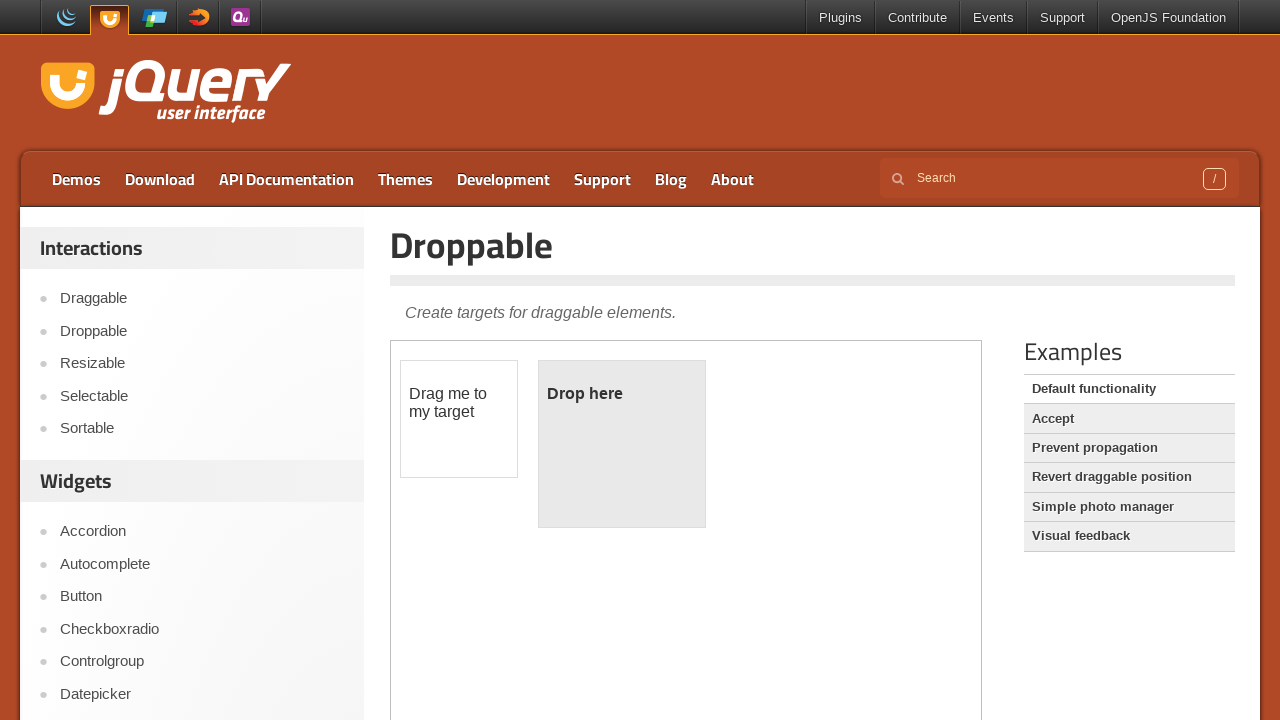

Dragged the draggable element onto the droppable target at (622, 444)
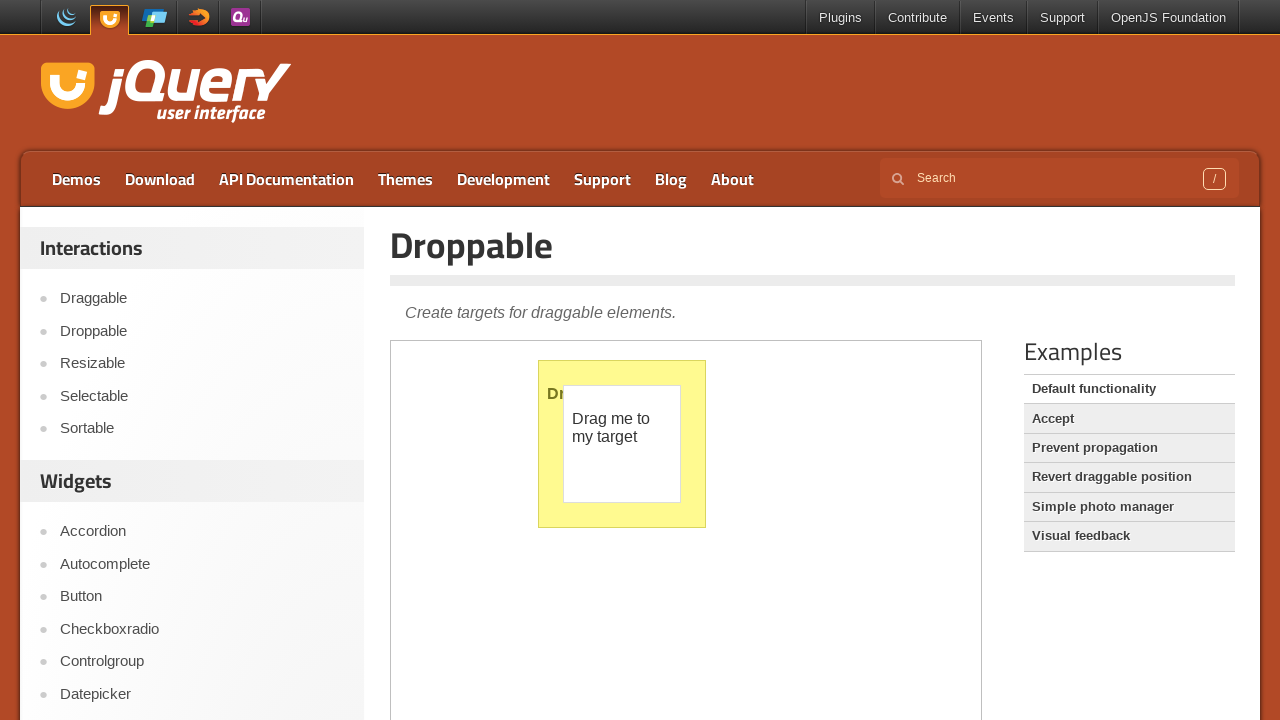

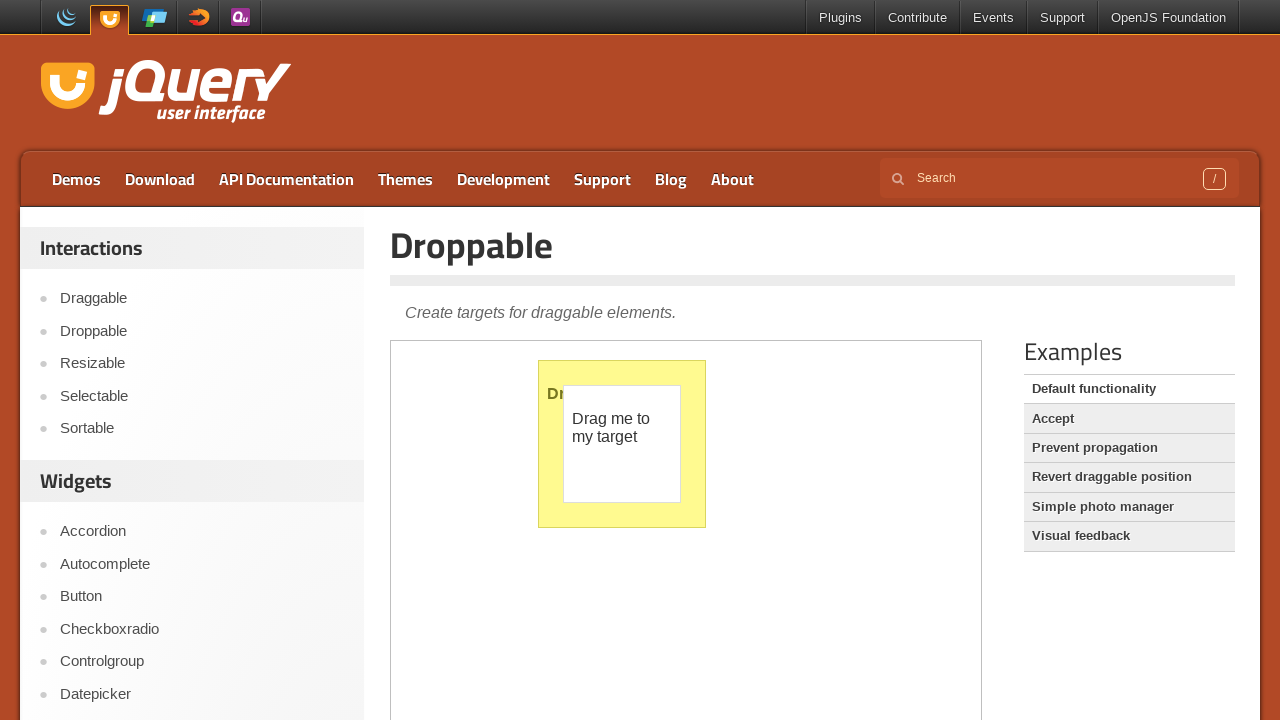